Tests editing a todo item by double-clicking, filling new text, and pressing Enter

Starting URL: https://demo.playwright.dev/todomvc

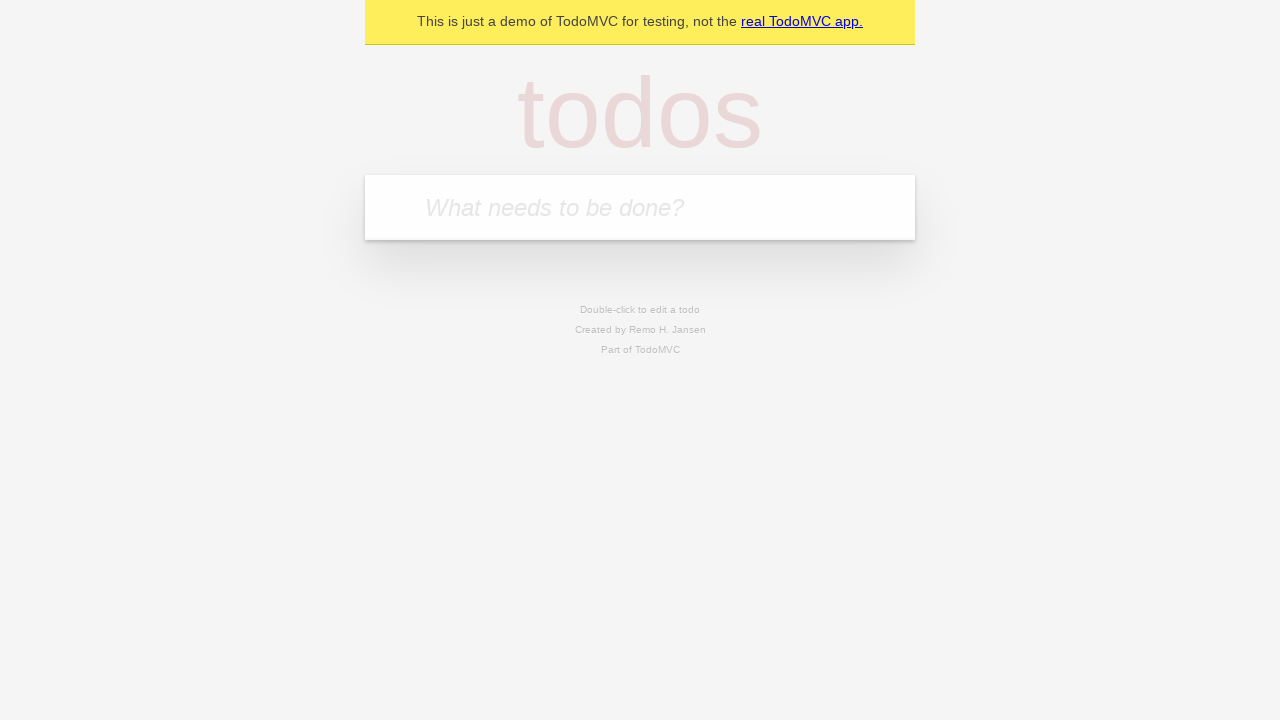

Filled todo input with 'buy some cheese' on internal:attr=[placeholder="What needs to be done?"i]
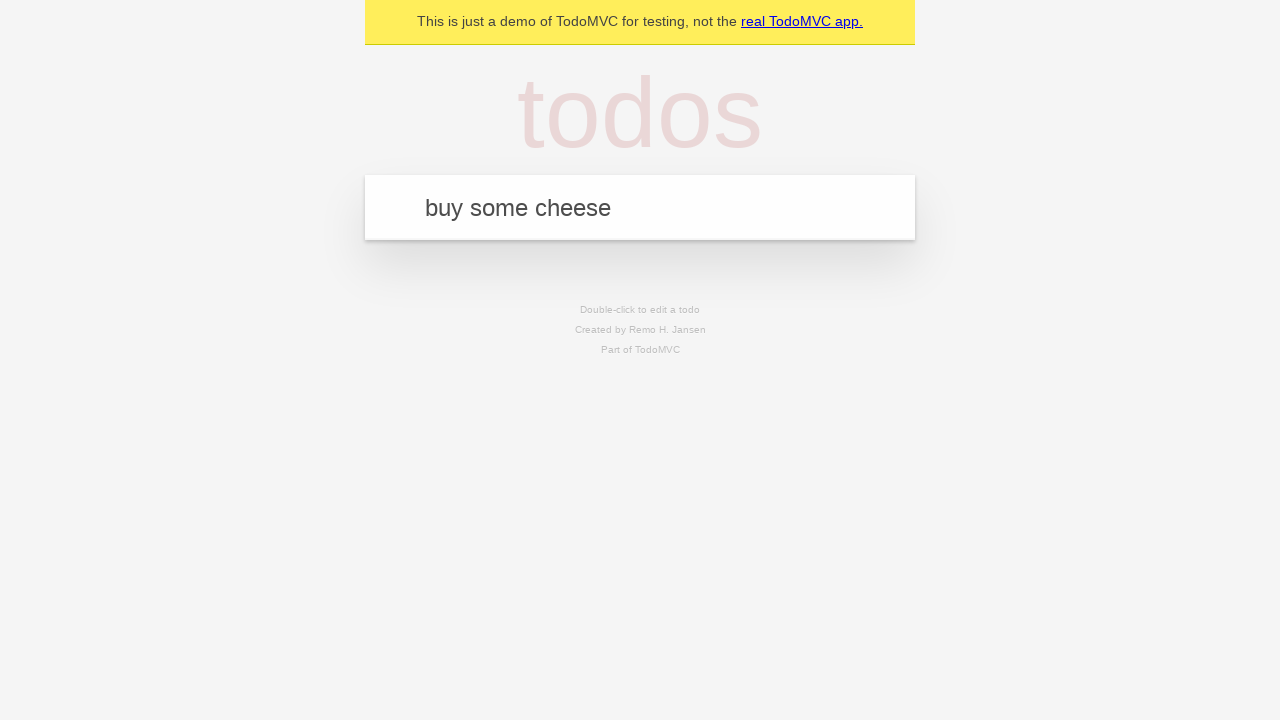

Pressed Enter to create todo 'buy some cheese' on internal:attr=[placeholder="What needs to be done?"i]
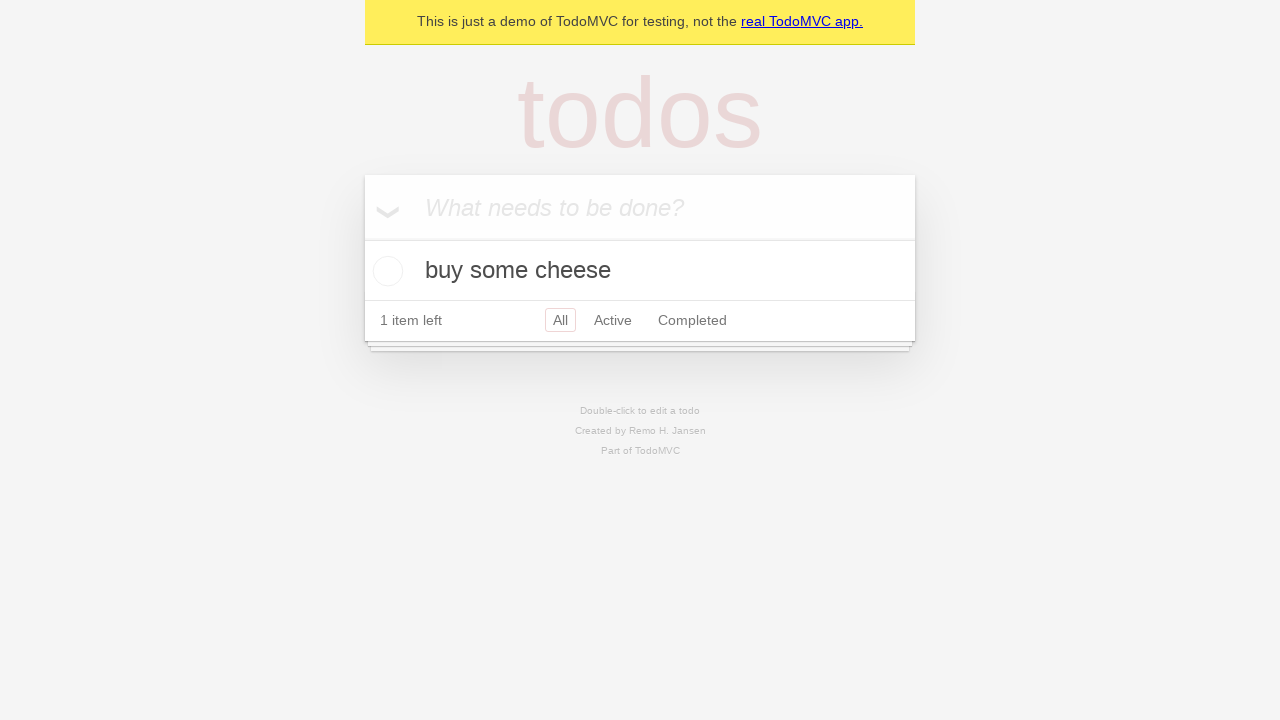

Filled todo input with 'feed the cat' on internal:attr=[placeholder="What needs to be done?"i]
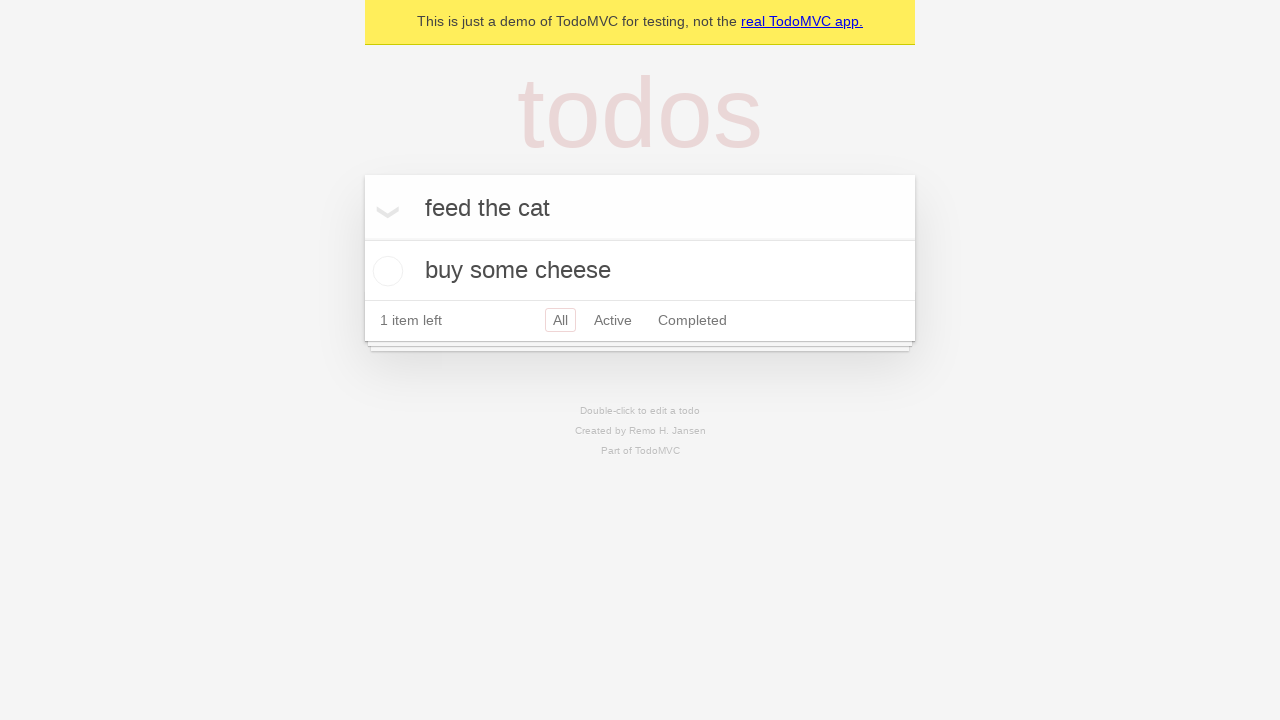

Pressed Enter to create todo 'feed the cat' on internal:attr=[placeholder="What needs to be done?"i]
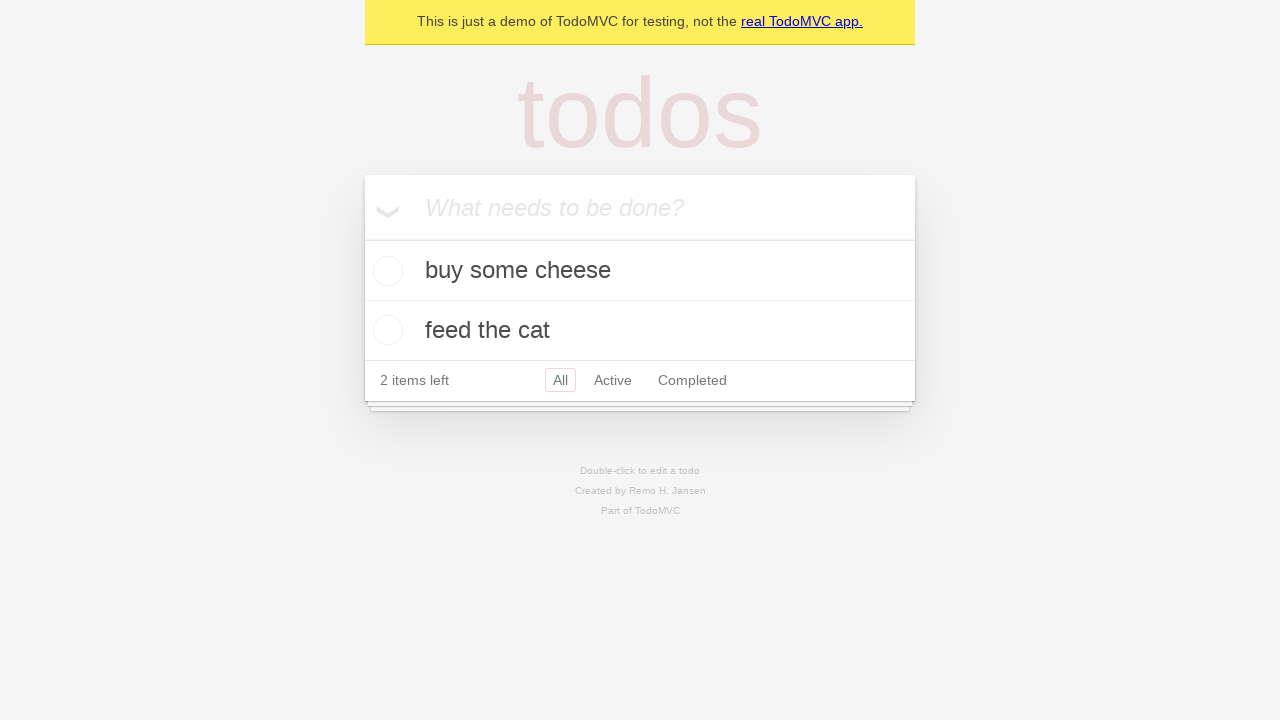

Filled todo input with 'book a doctors appointment' on internal:attr=[placeholder="What needs to be done?"i]
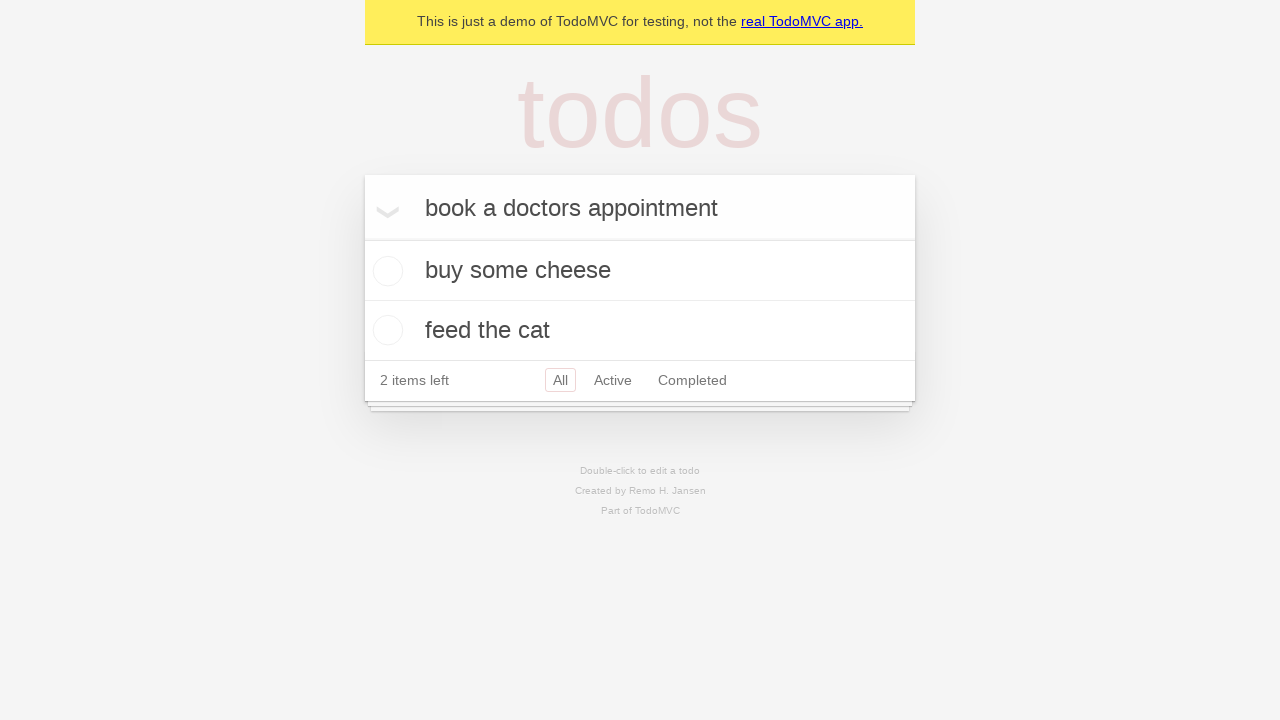

Pressed Enter to create todo 'book a doctors appointment' on internal:attr=[placeholder="What needs to be done?"i]
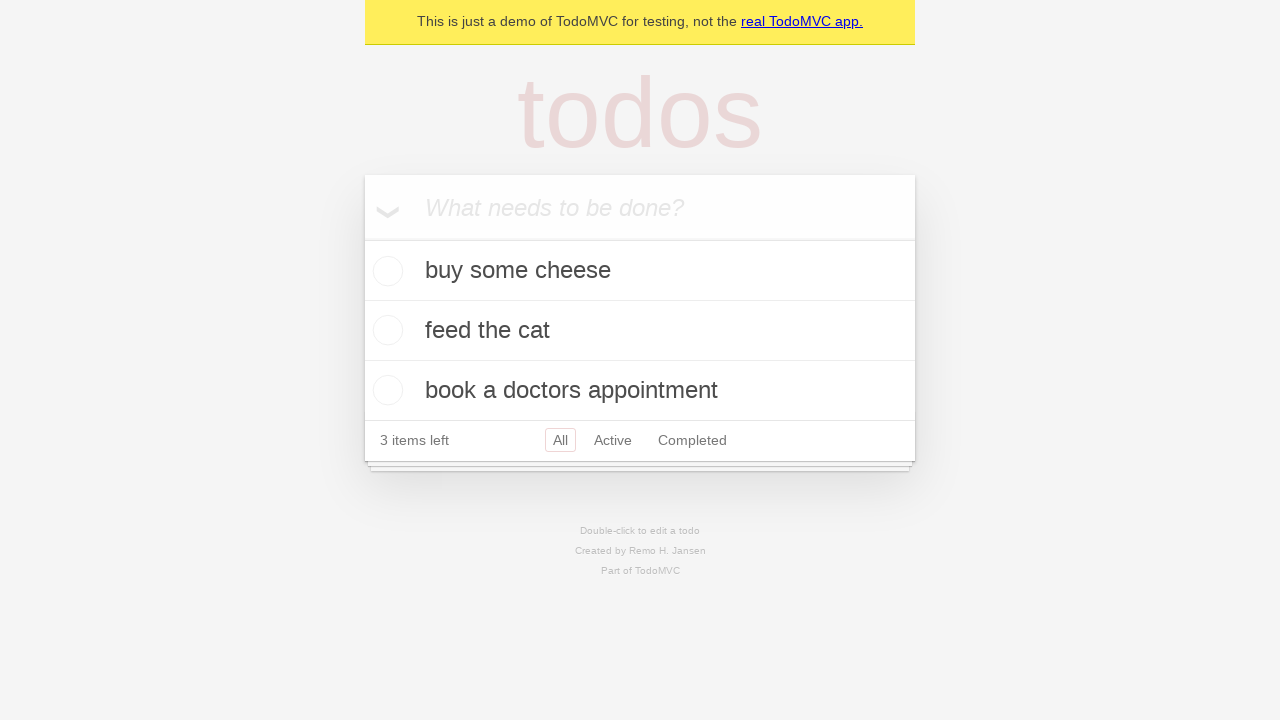

Double-clicked second todo item to enter edit mode at (640, 331) on internal:testid=[data-testid="todo-item"s] >> nth=1
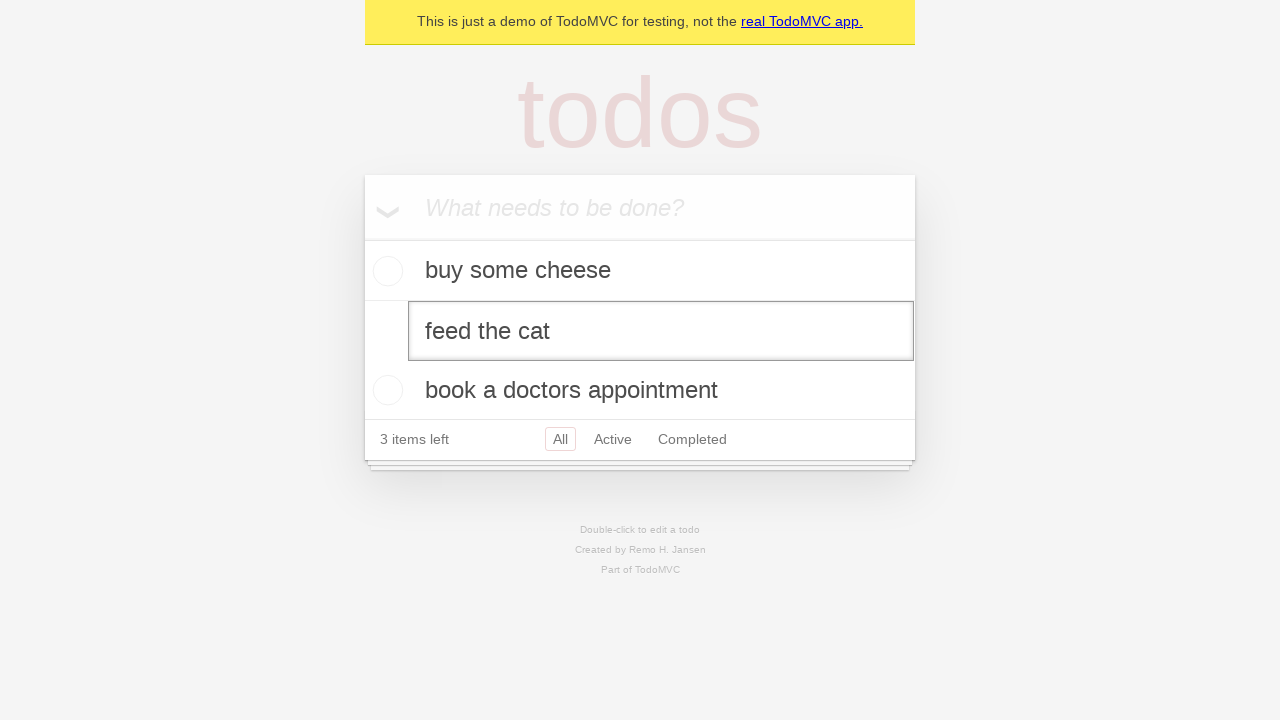

Filled edit textbox with new todo text 'buy some sausages' on internal:testid=[data-testid="todo-item"s] >> nth=1 >> internal:role=textbox[nam
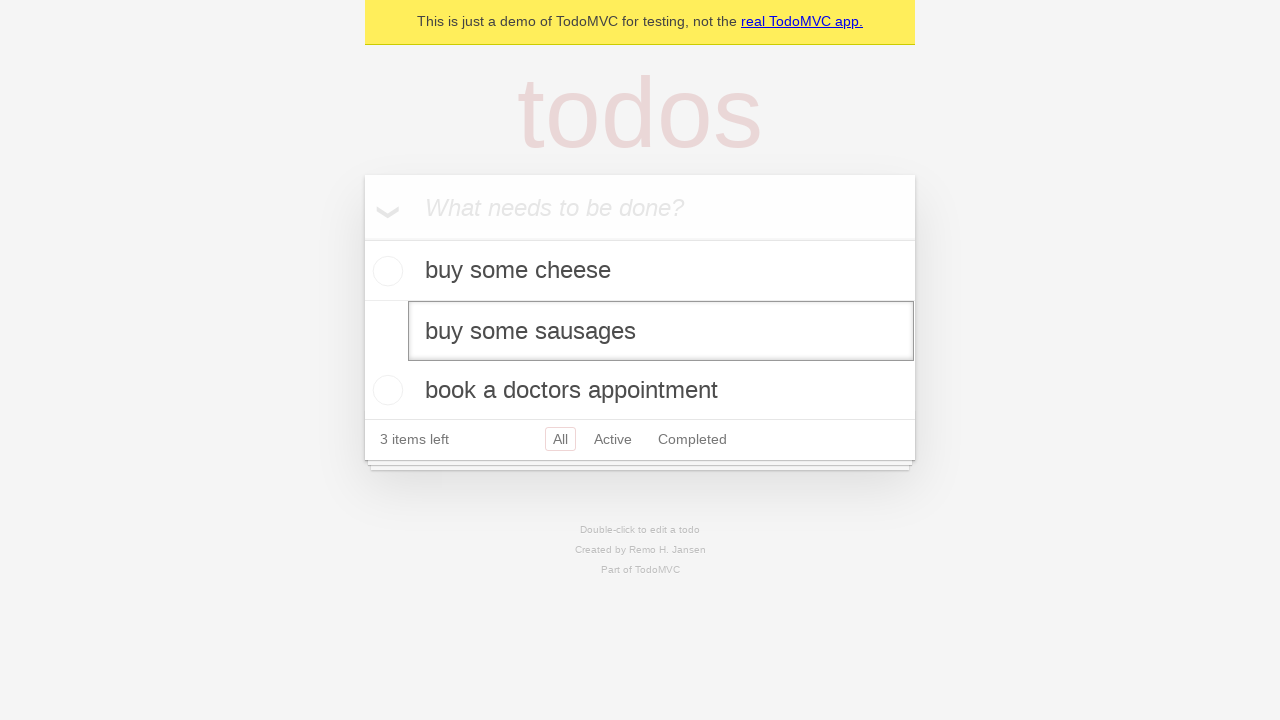

Pressed Enter to confirm edited todo text on internal:testid=[data-testid="todo-item"s] >> nth=1 >> internal:role=textbox[nam
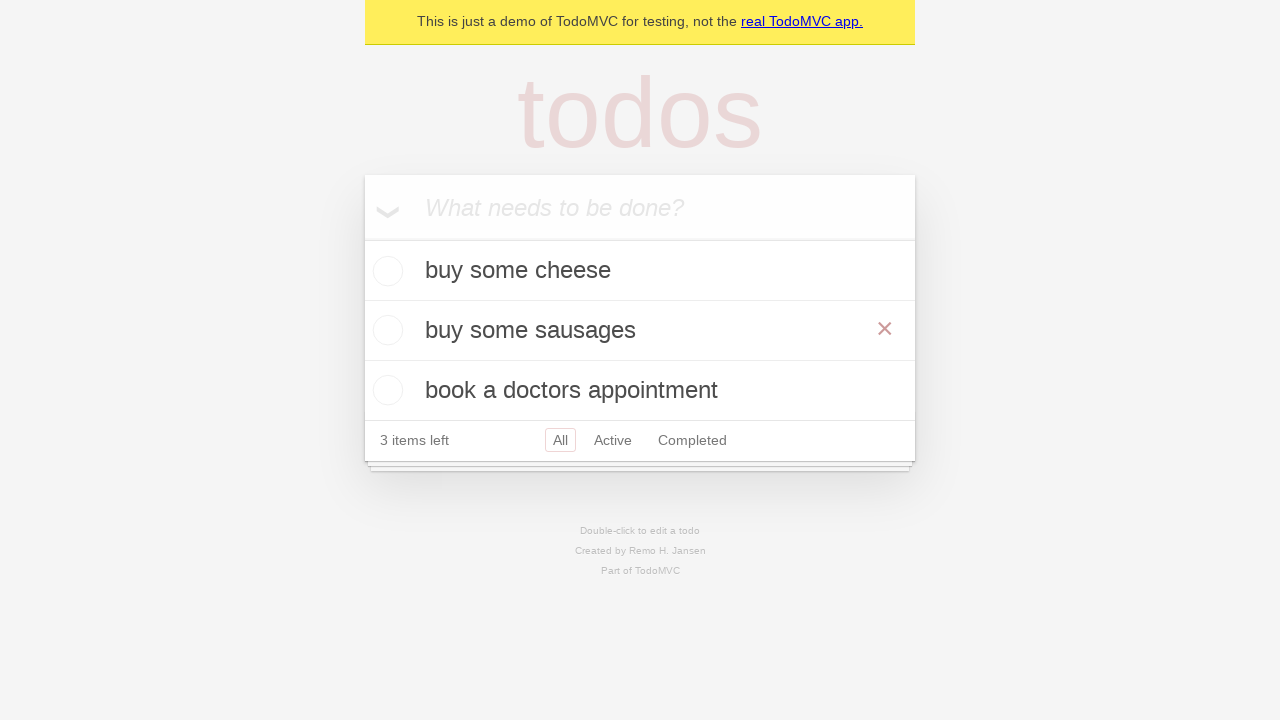

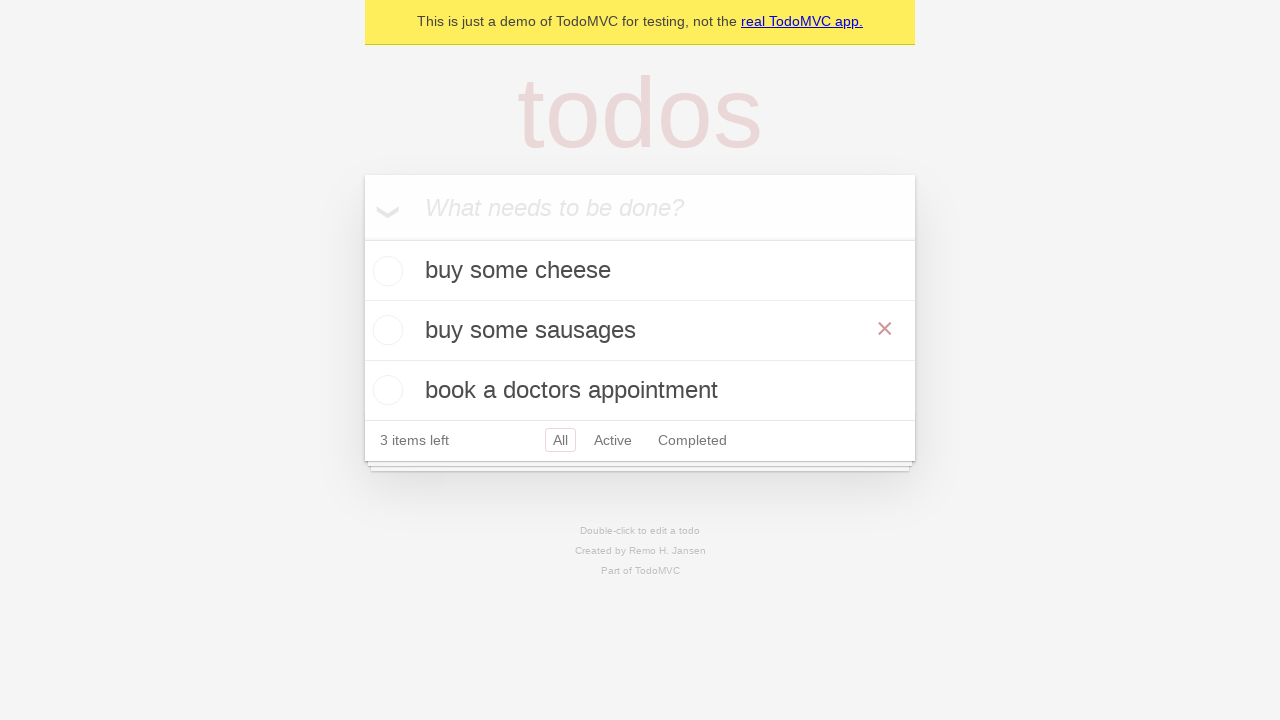